Opens a demo e-commerce site, then opens a new browser tab and navigates to a second website to demonstrate multi-tab handling

Starting URL: https://demo.nopcommerce.com/

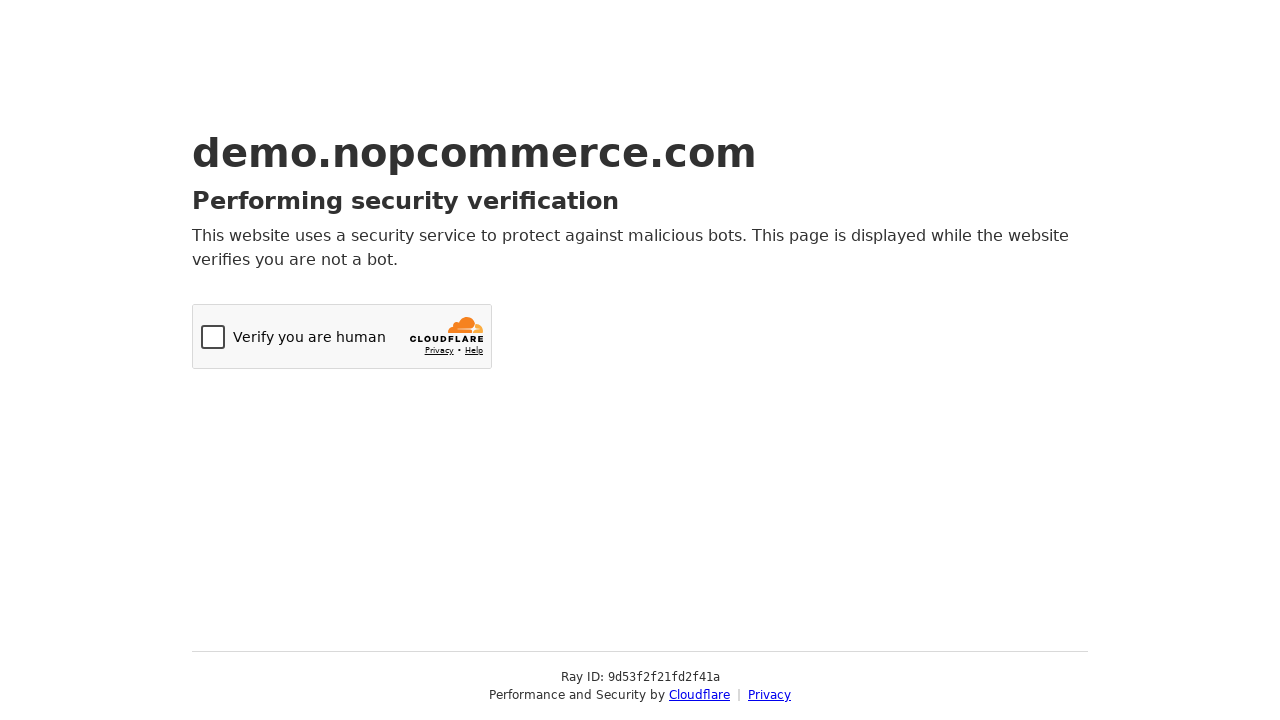

Opened a new browser tab
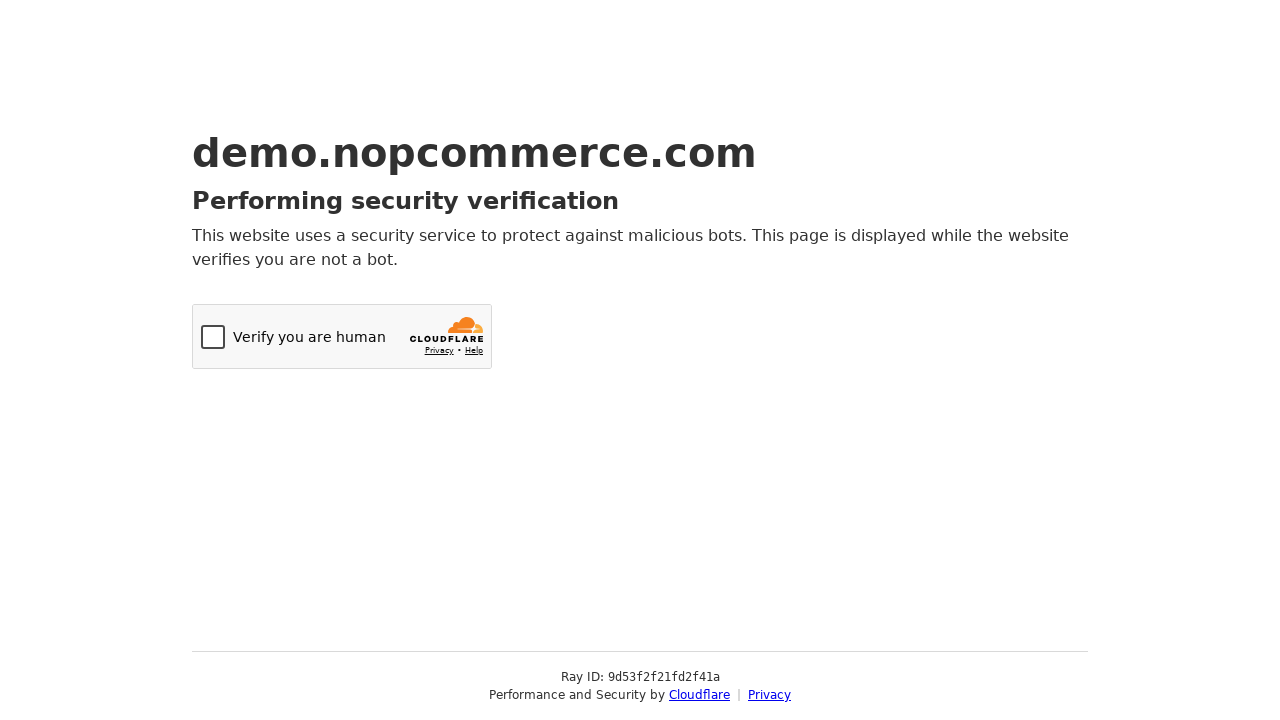

Navigated new tab to https://www.cubedots.com/
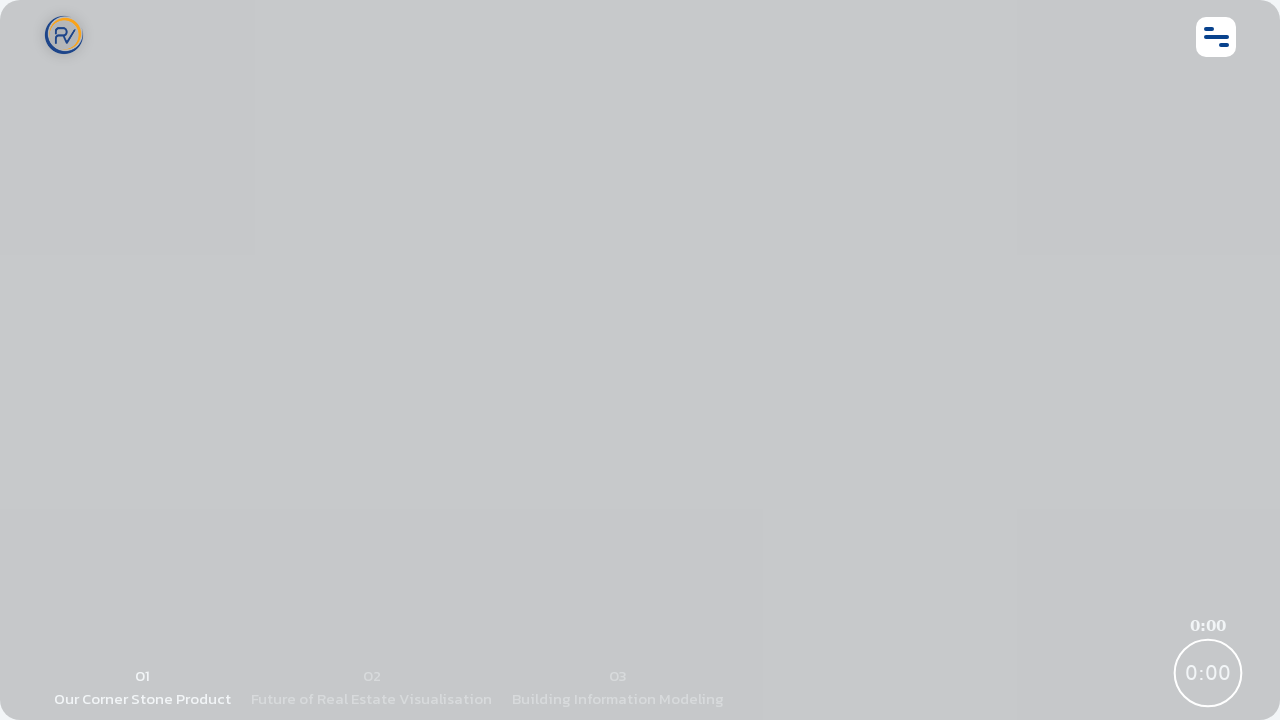

Second page loaded (domcontentloaded state reached)
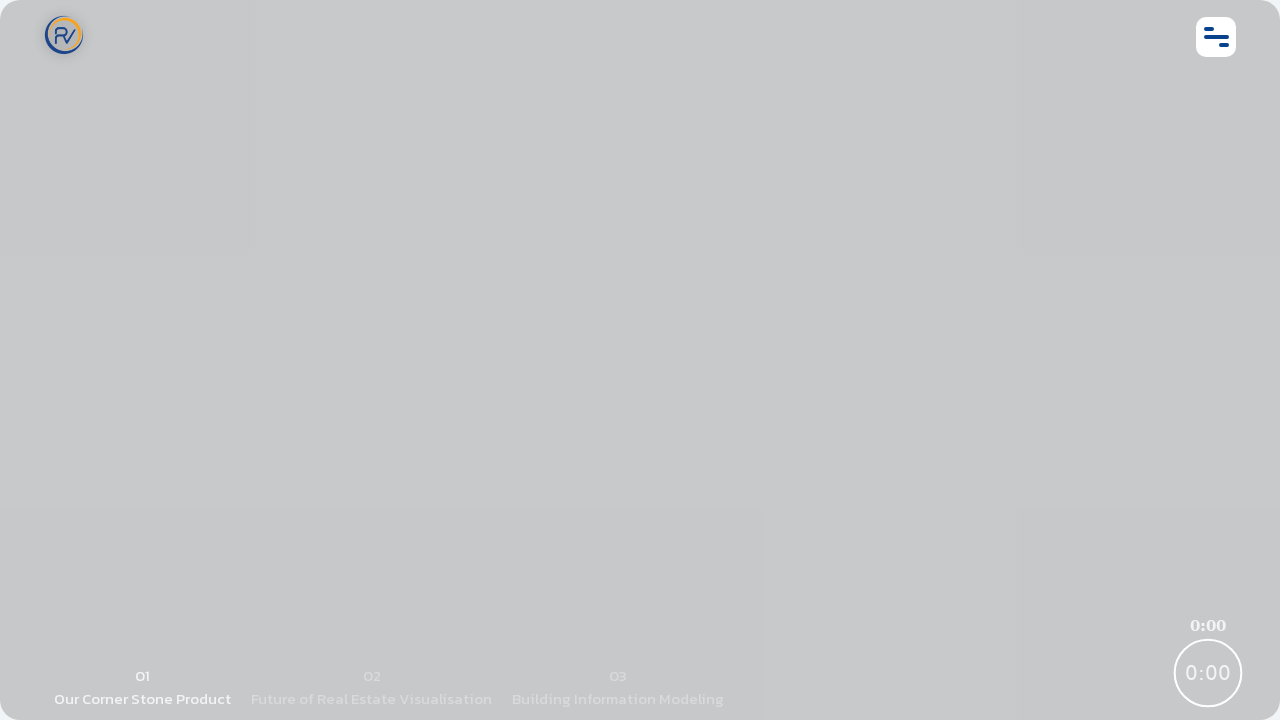

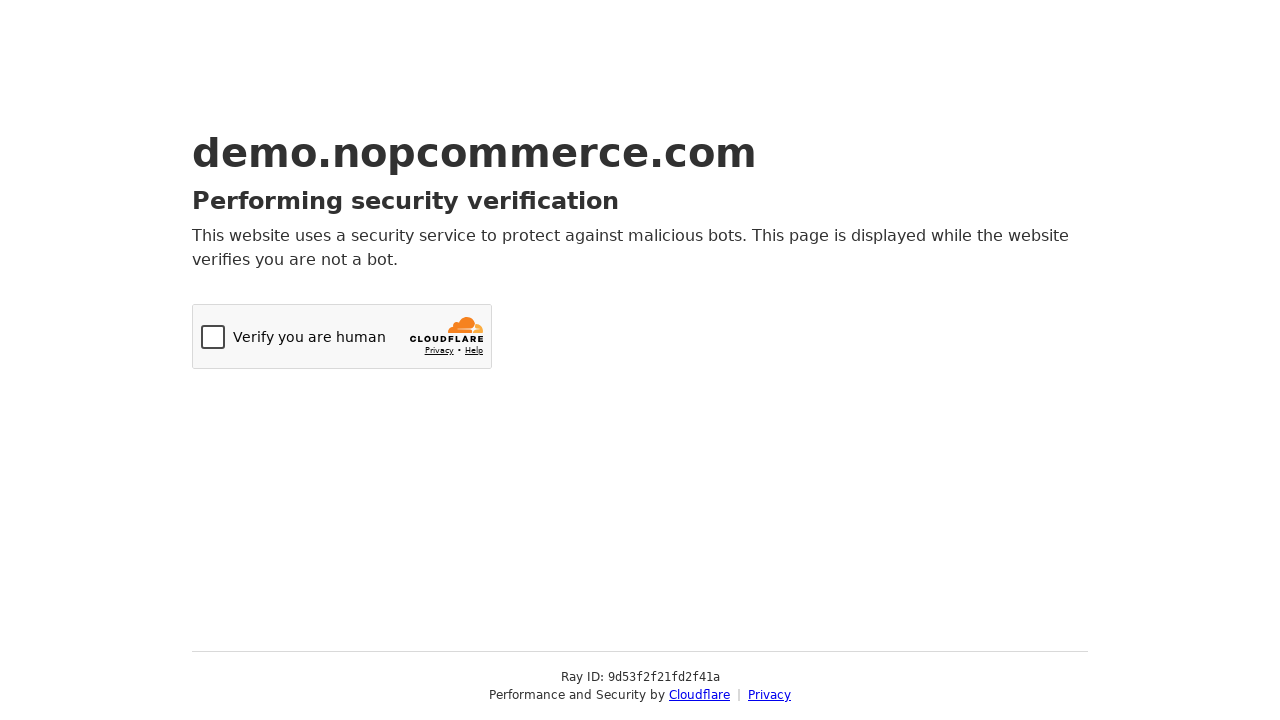